Tests dropdown selection functionality by selecting specific values from year, month, day, and state dropdowns on a test page

Starting URL: https://testcenter.techproeducation.com/index.php?page=dropdown

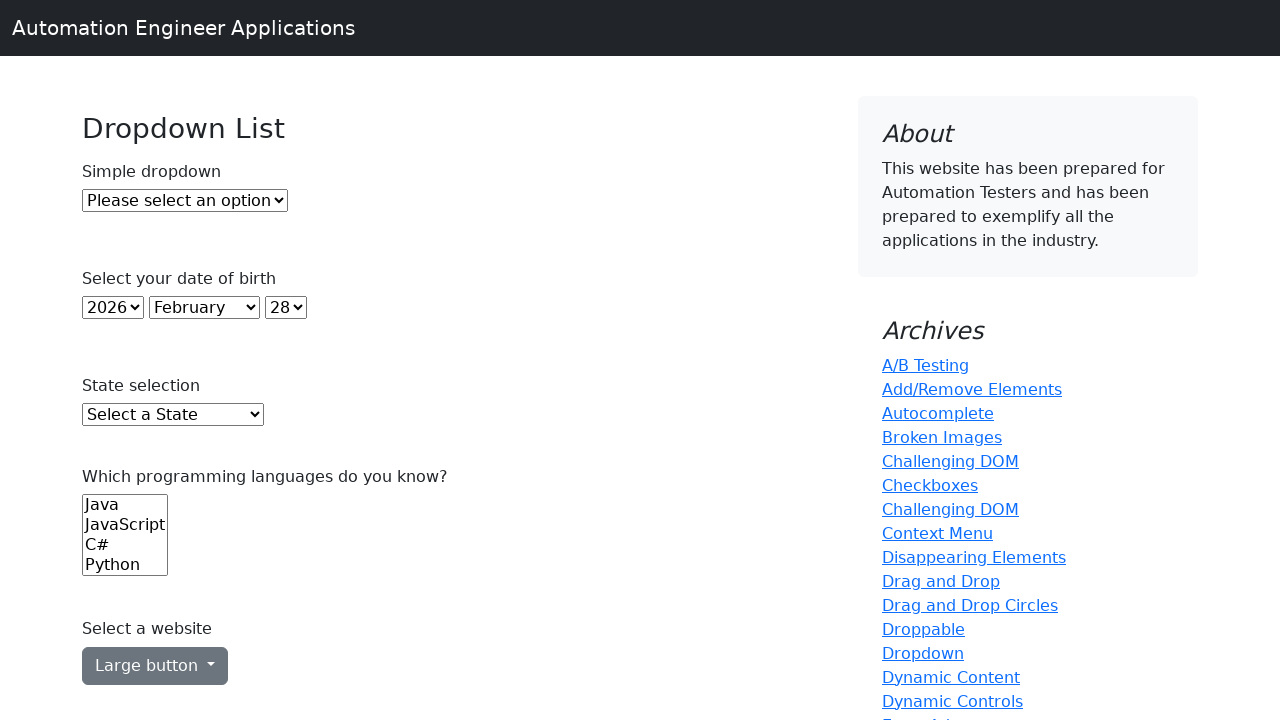

Selected 2005 from year dropdown on select#year
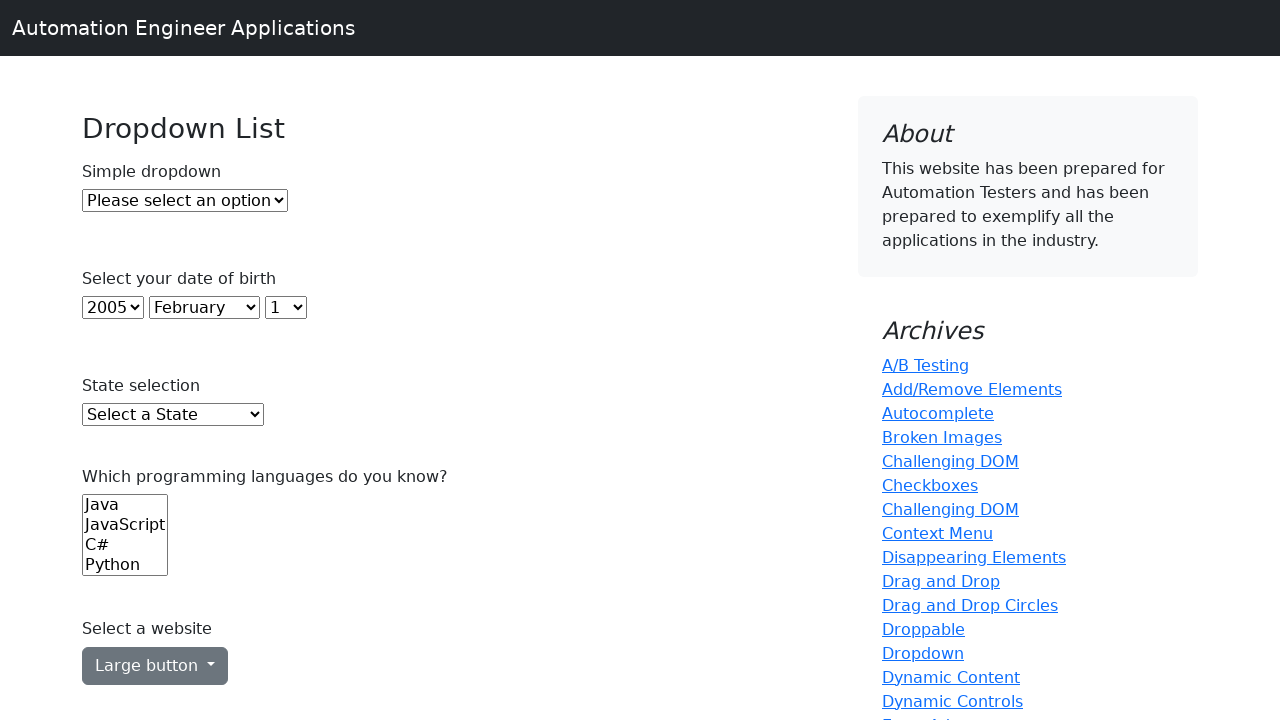

Selected November from month dropdown on select#month
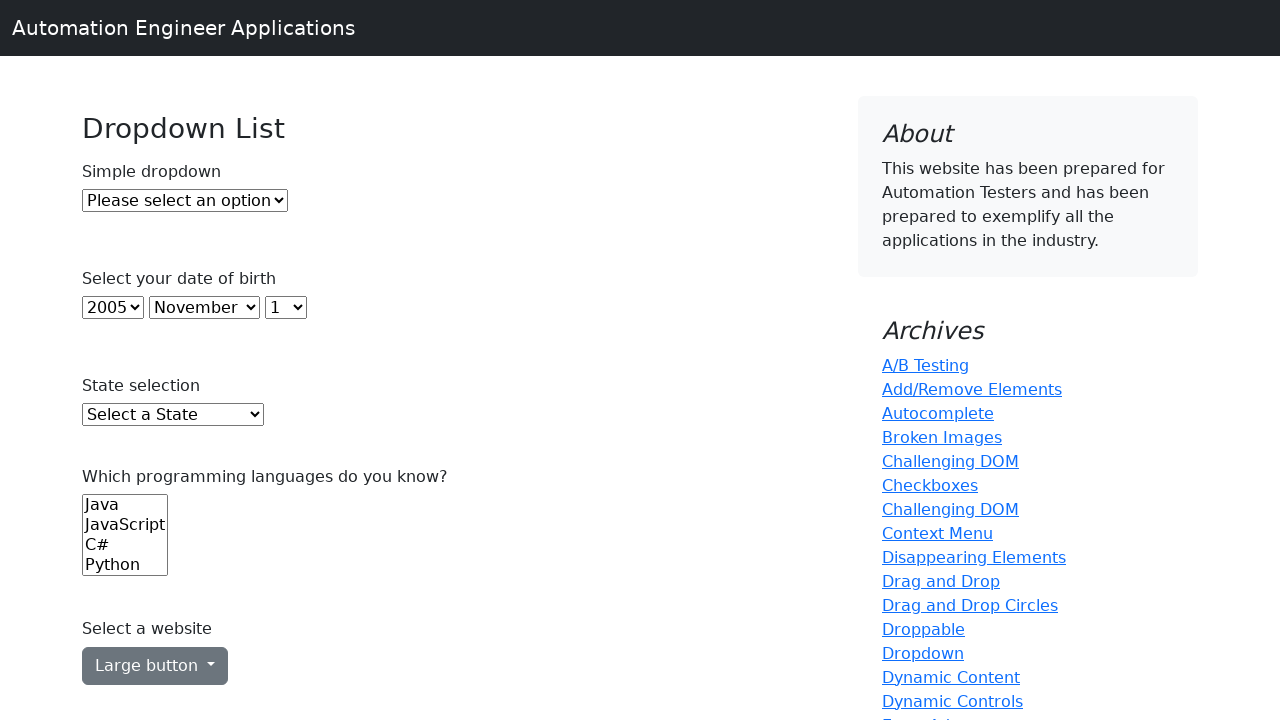

Selected day 10 from day dropdown on select#day
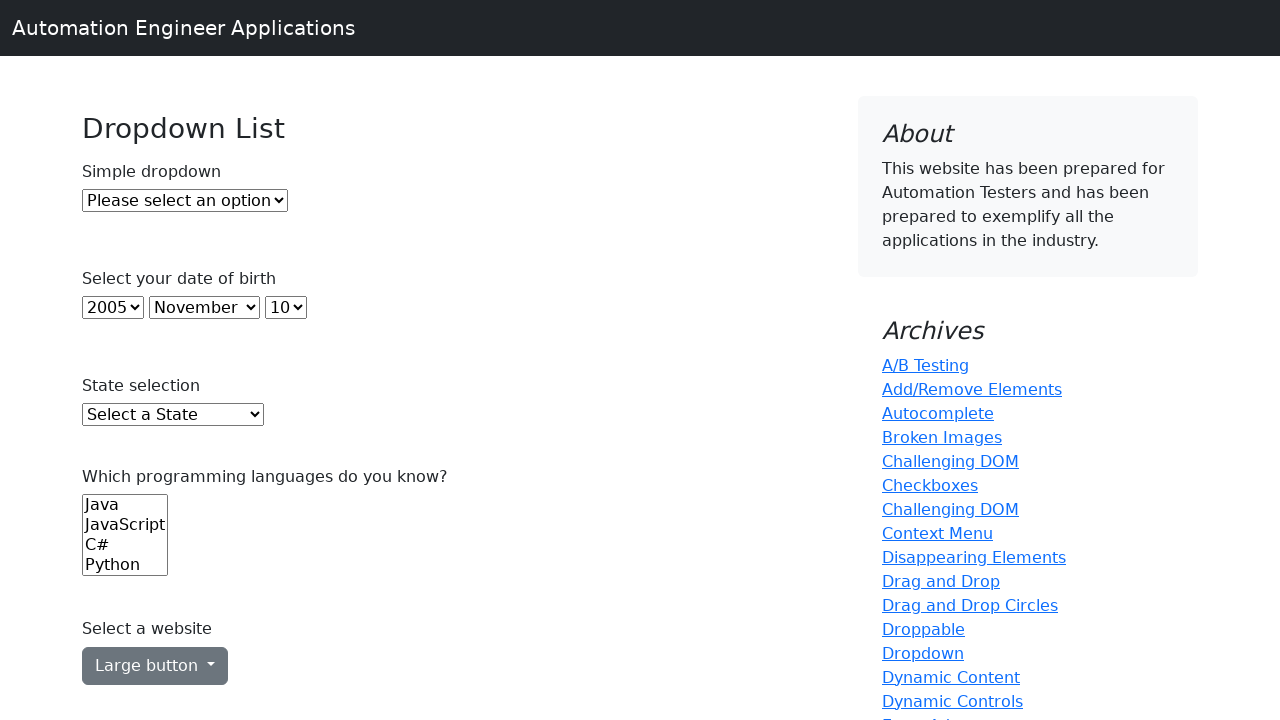

Selected Texas from state dropdown on select#state
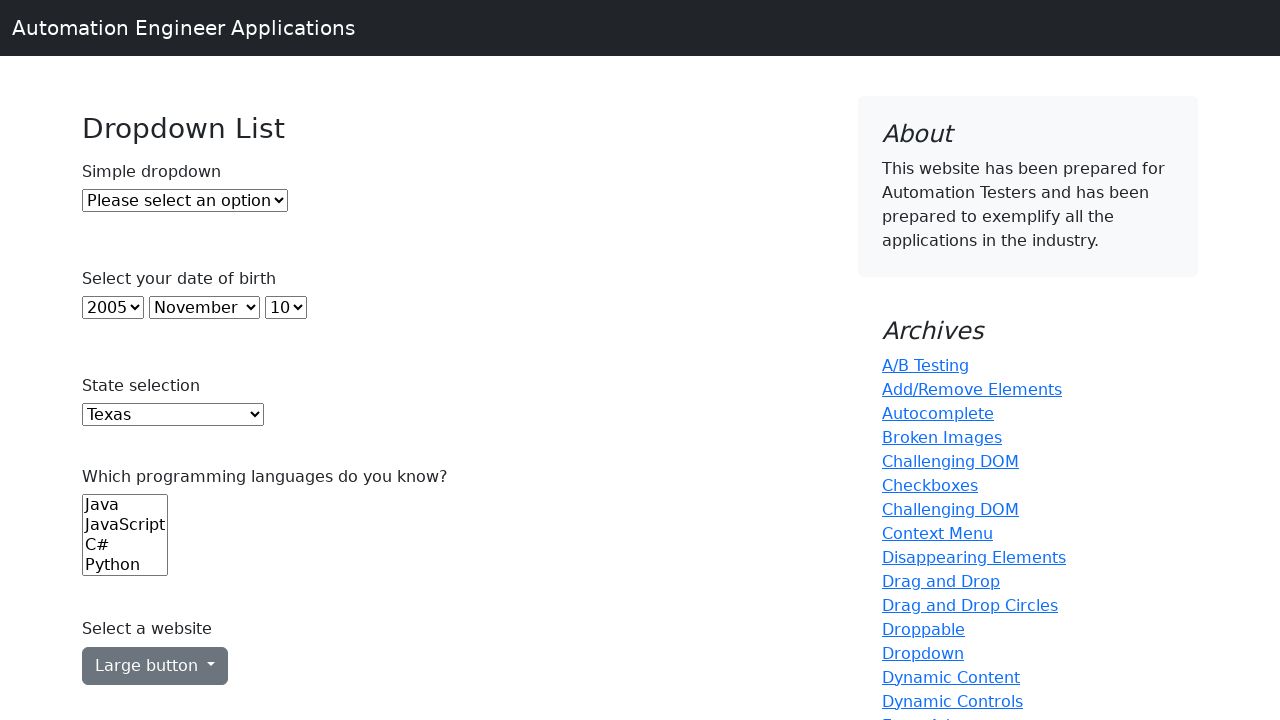

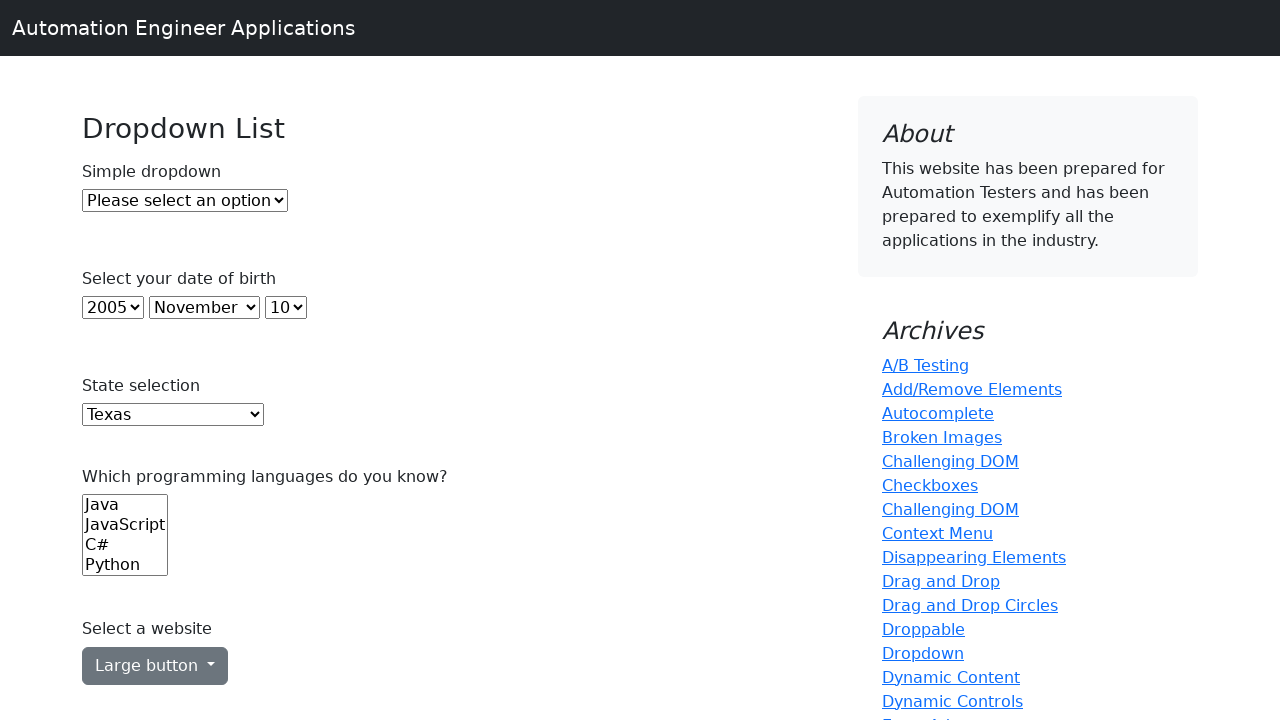